Tests browser zoom functionality by zooming in to 200% and then back to 100% on the Selenium Python documentation page

Starting URL: http://selenium-python.readthedocs.io/

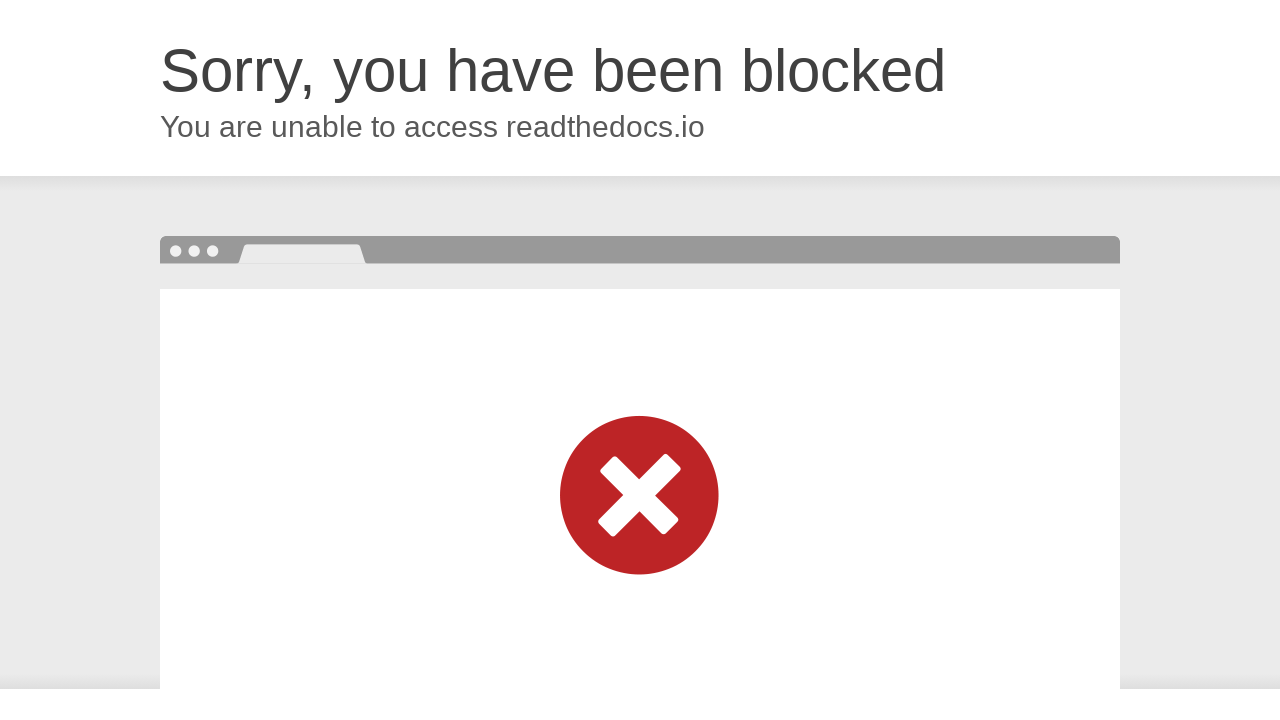

Zoomed page to 200%
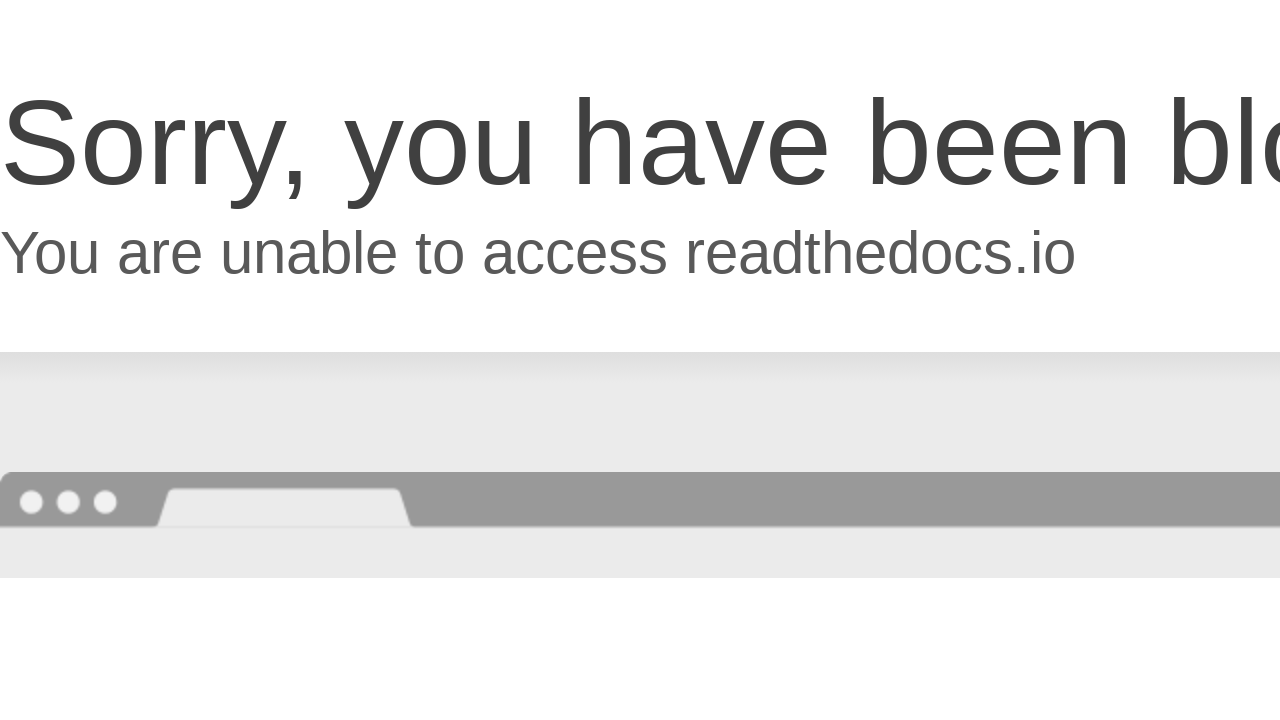

Waited 2 seconds to observe zoom effect at 200%
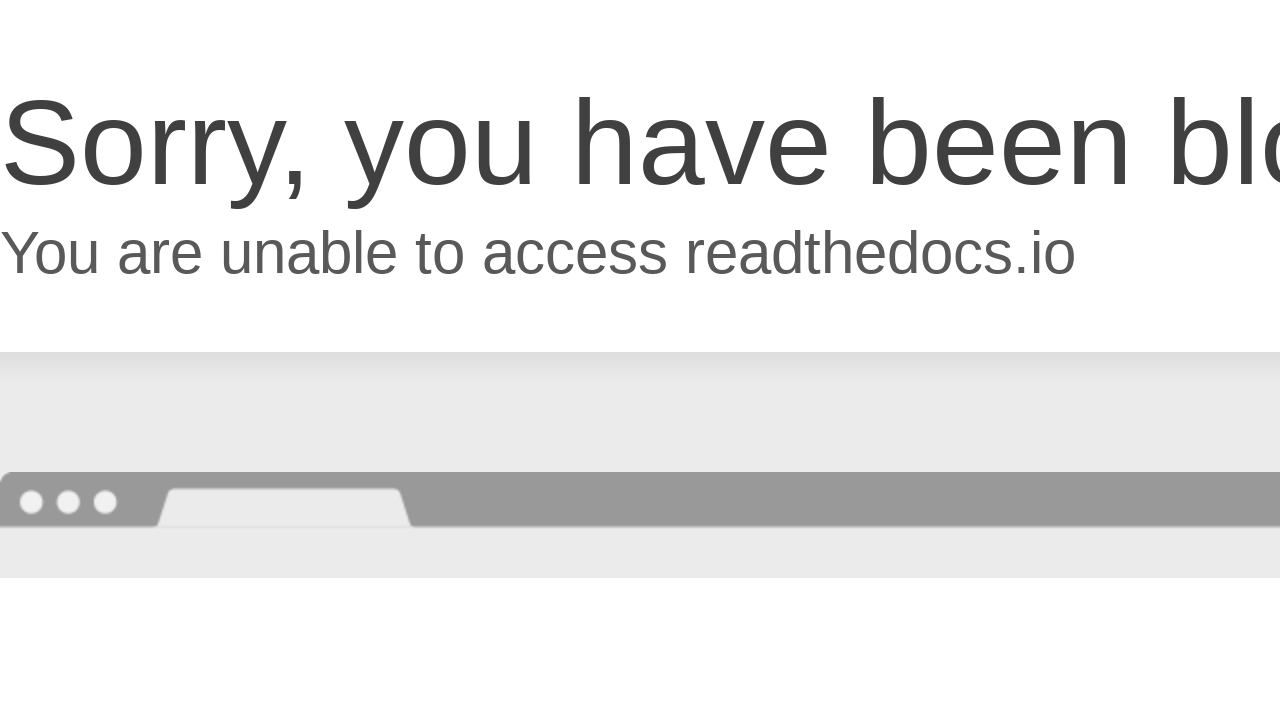

Reset zoom back to 100%
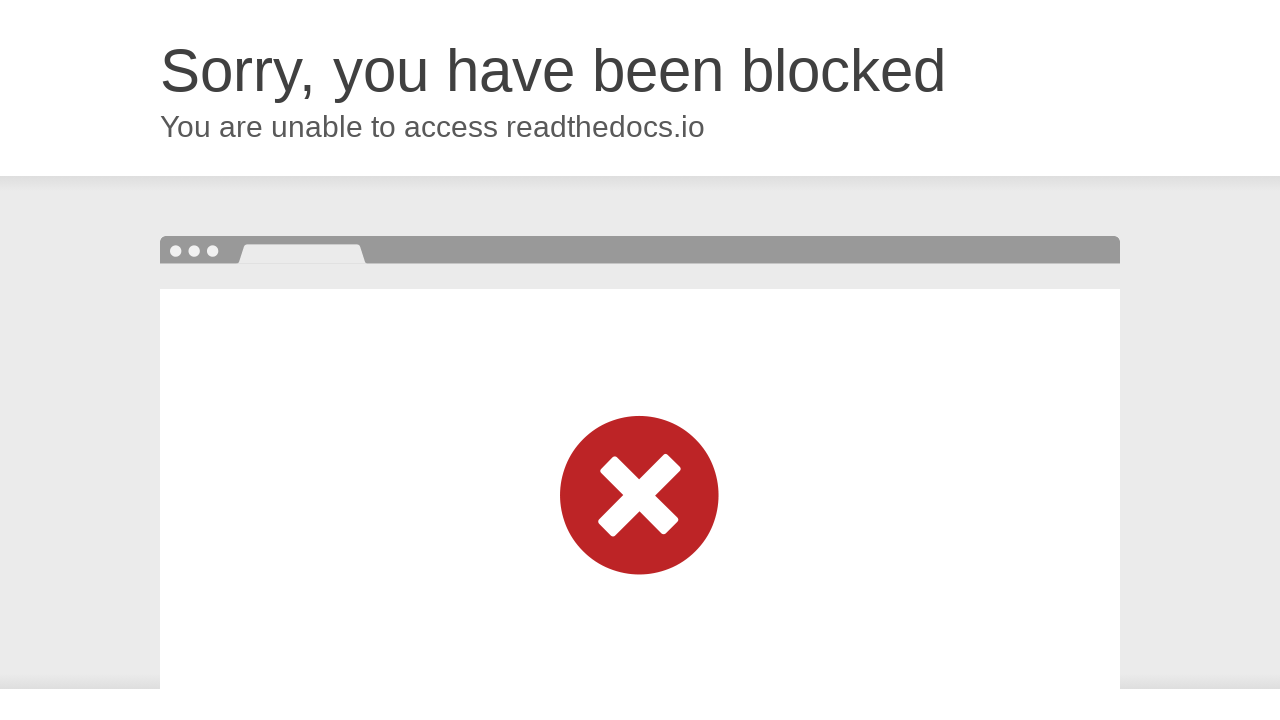

Waited 1 second to observe zoom reset at 100%
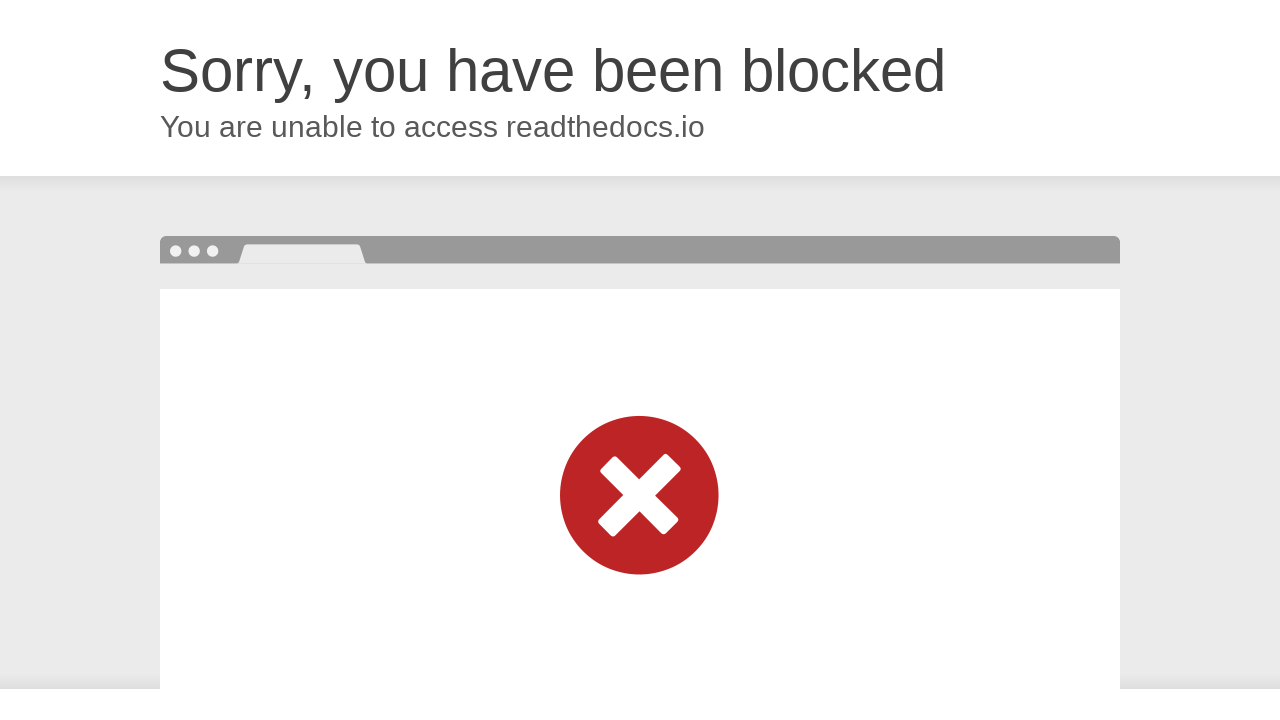

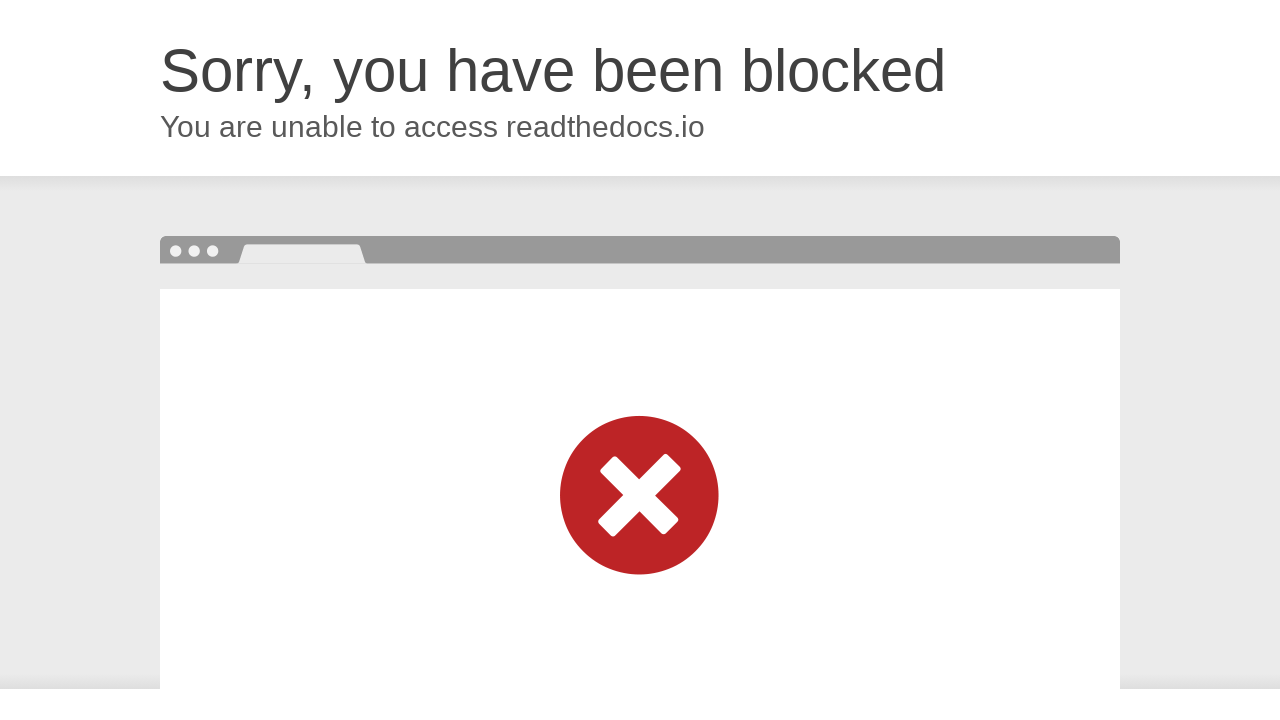